Tests waiting with timeout until the page title contains DuckDuckGo

Starting URL: https://duckduckgo.com/

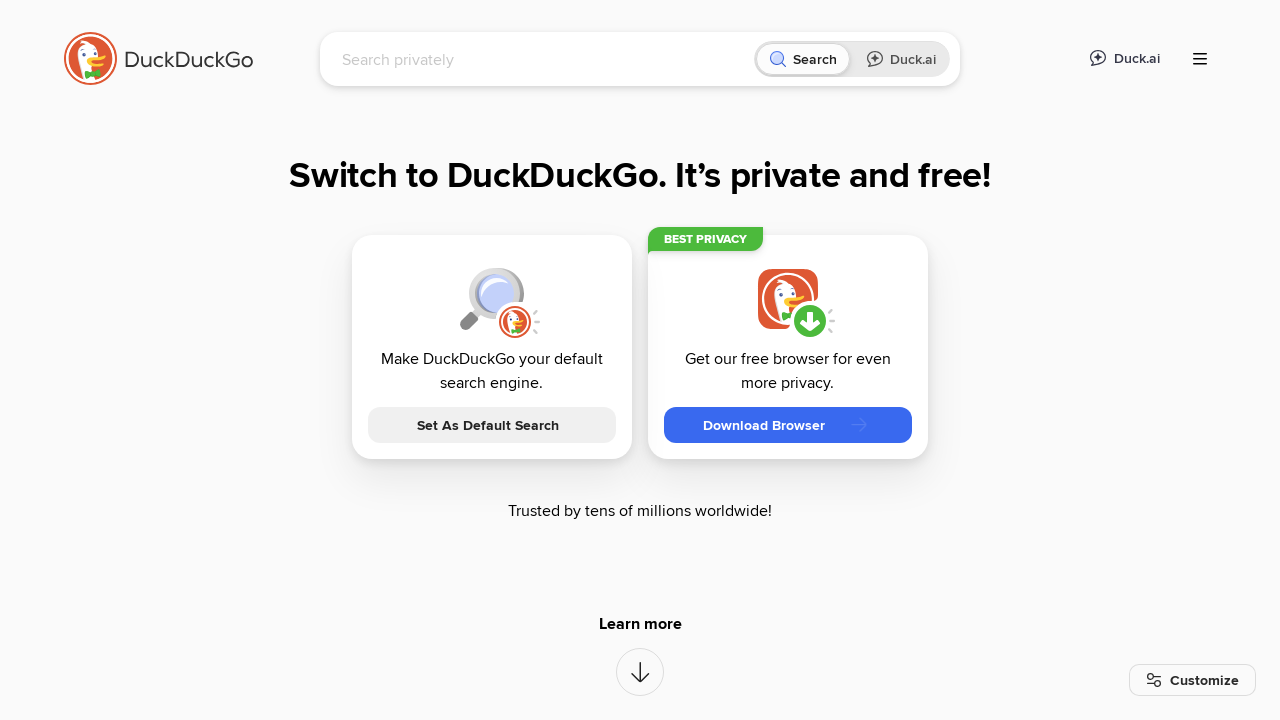

Waited for page title to contain 'DuckDuckGo' with 5000ms timeout
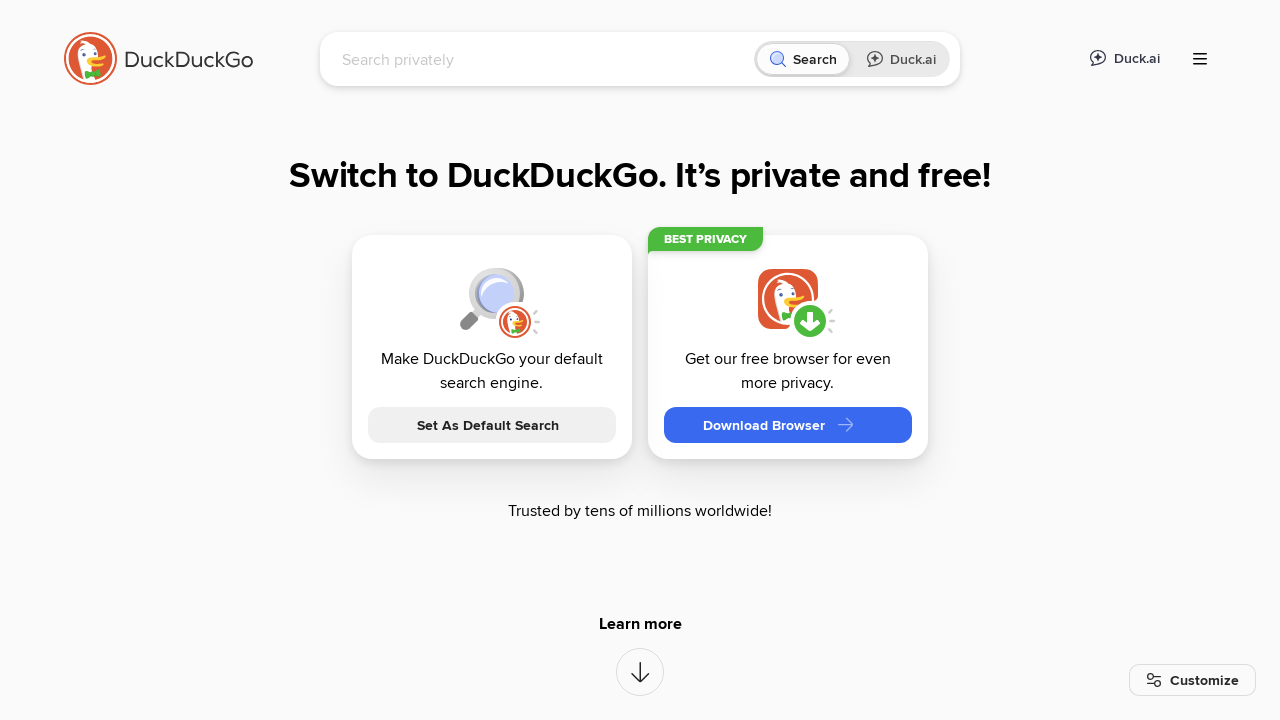

Verified page title contains 'DuckDuckGo'
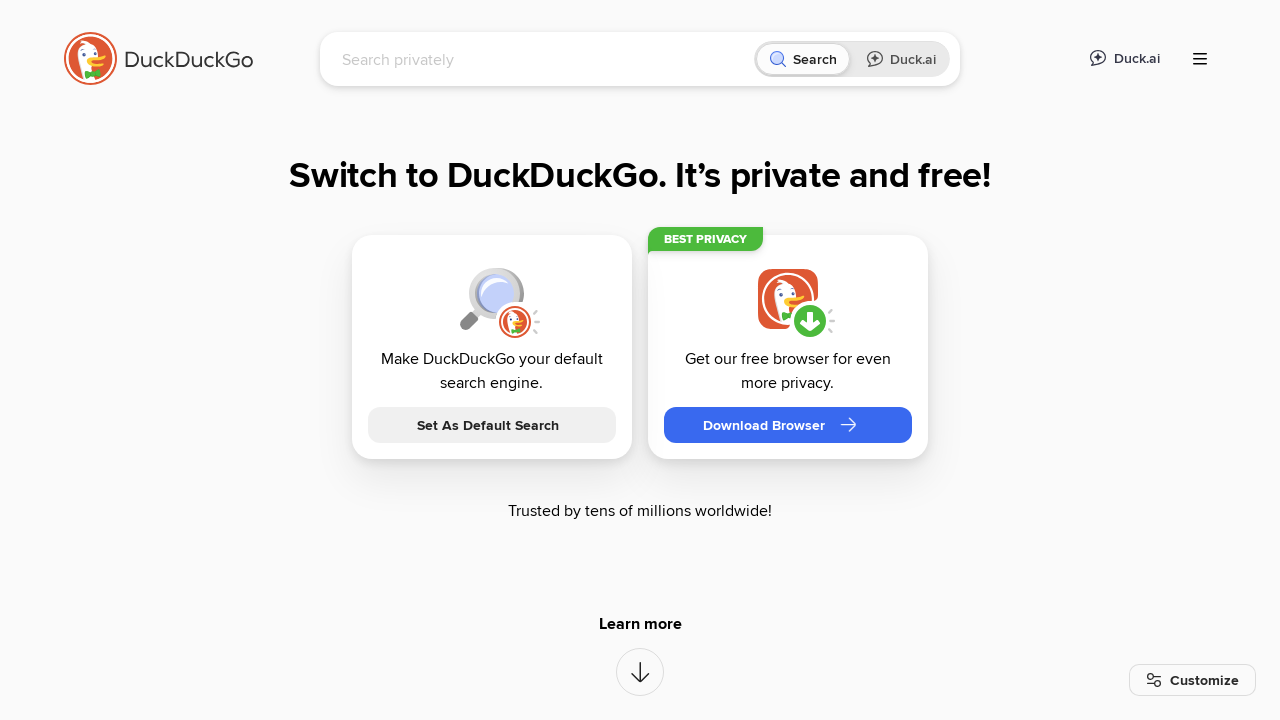

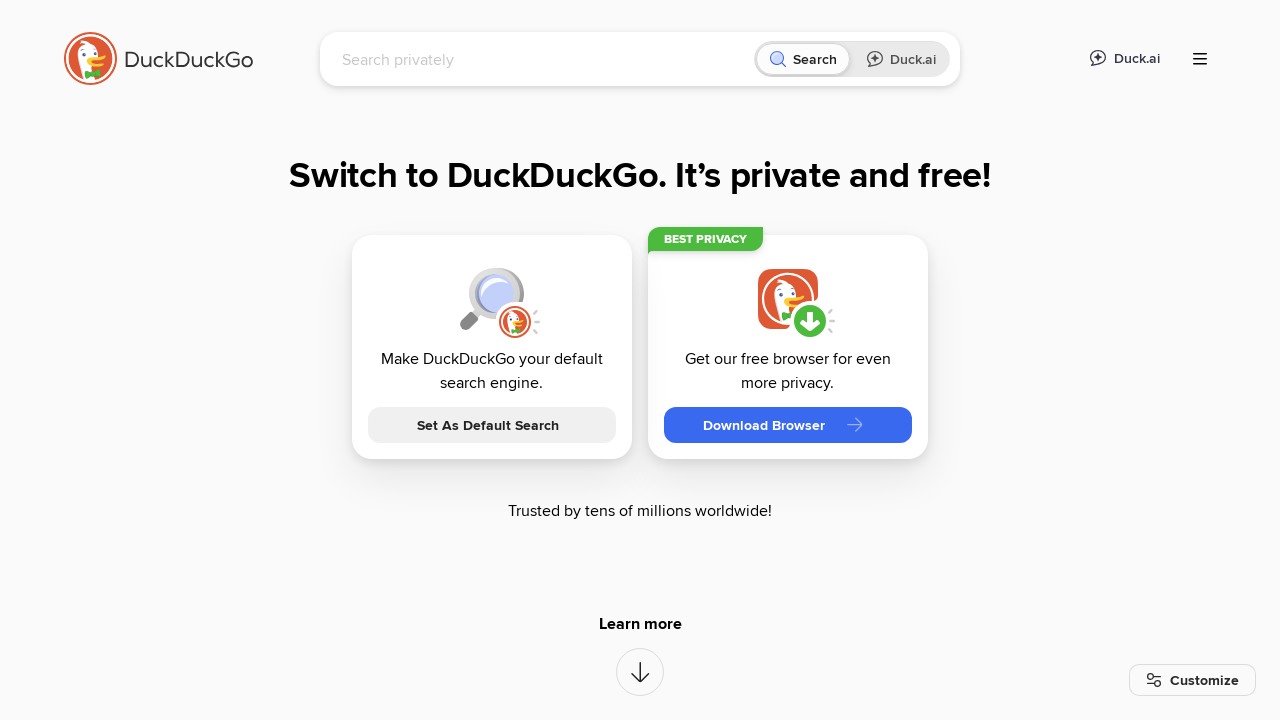